Tests multi-selection using Ctrl+Click to select specific non-consecutive items from a list

Starting URL: https://automationfc.github.io/jquery-selectable/

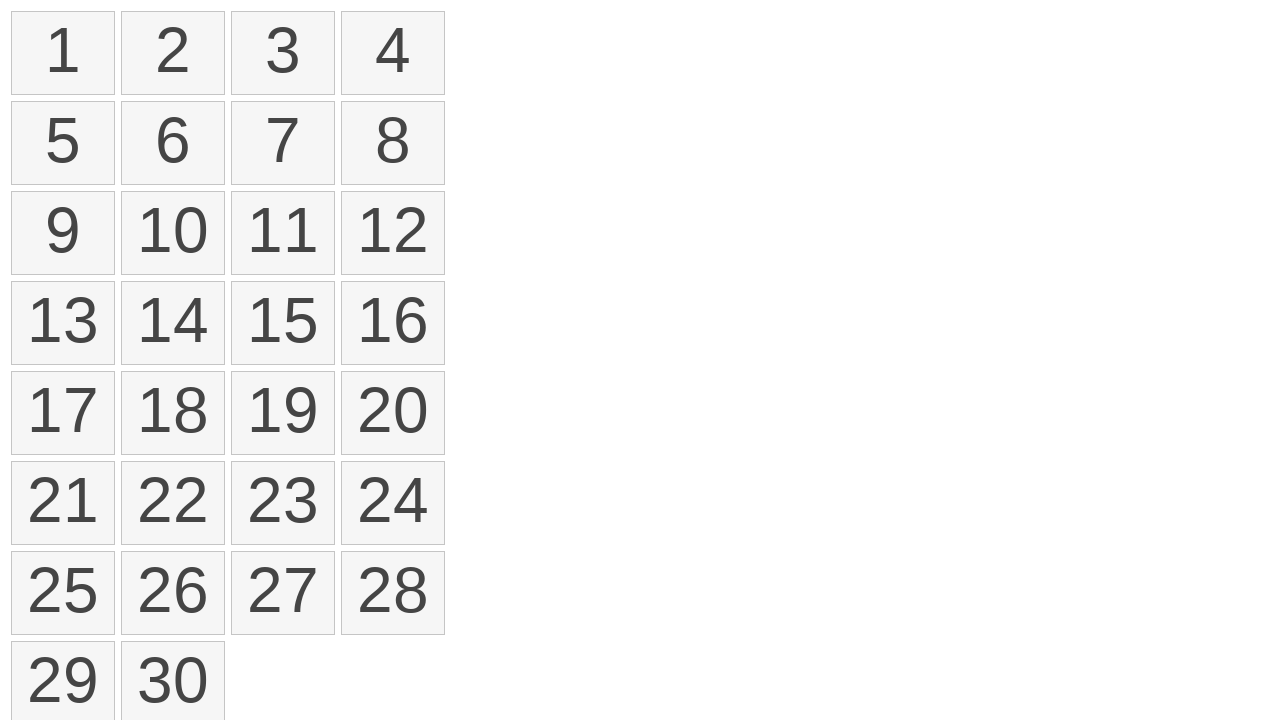

Ctrl+Clicked item 1 to start multi-selection at (63, 53) on #selectable > li:nth-child(1)
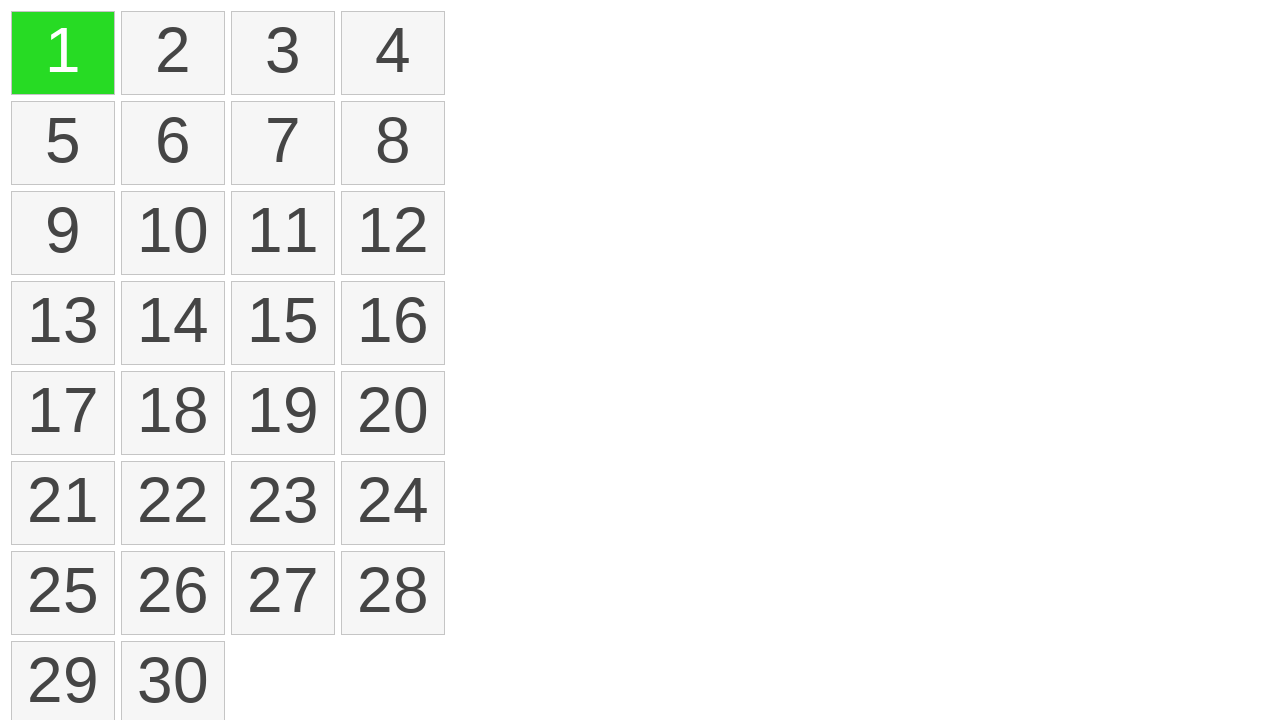

Ctrl+Clicked item 6 to add to selection at (173, 143) on #selectable > li:nth-child(6)
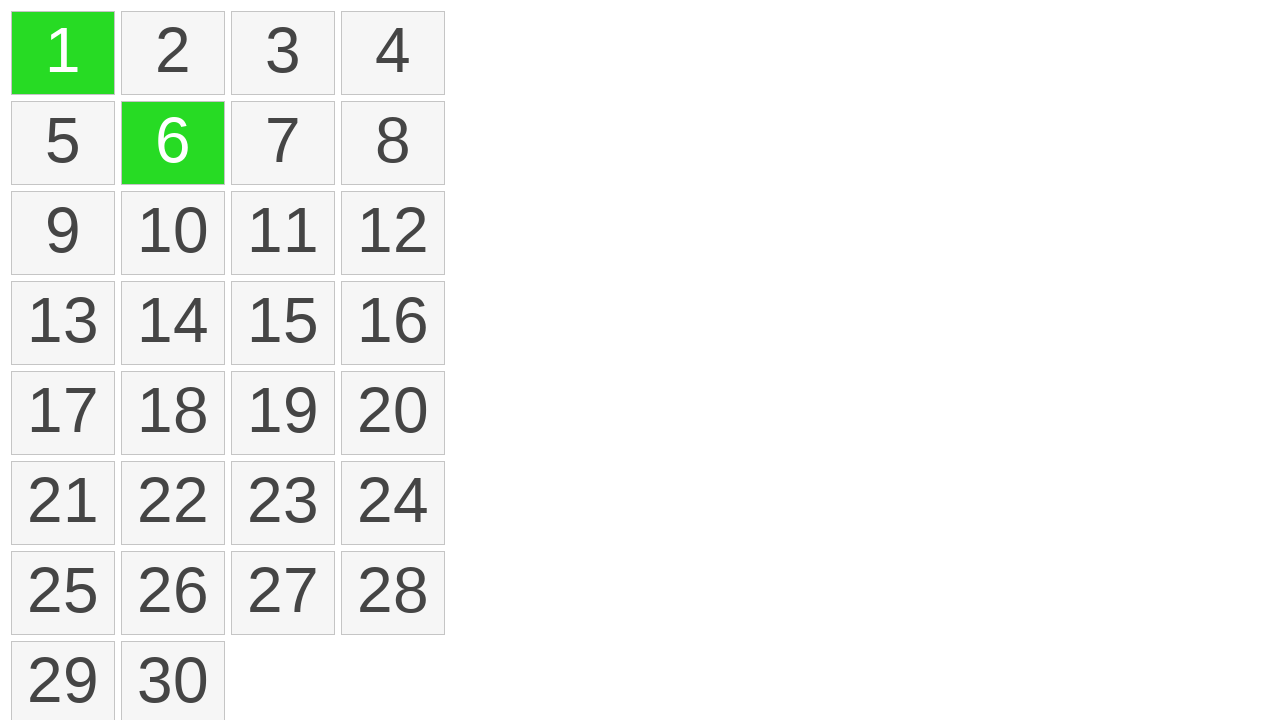

Ctrl+Clicked item 11 to add to selection at (283, 233) on #selectable > li:nth-child(11)
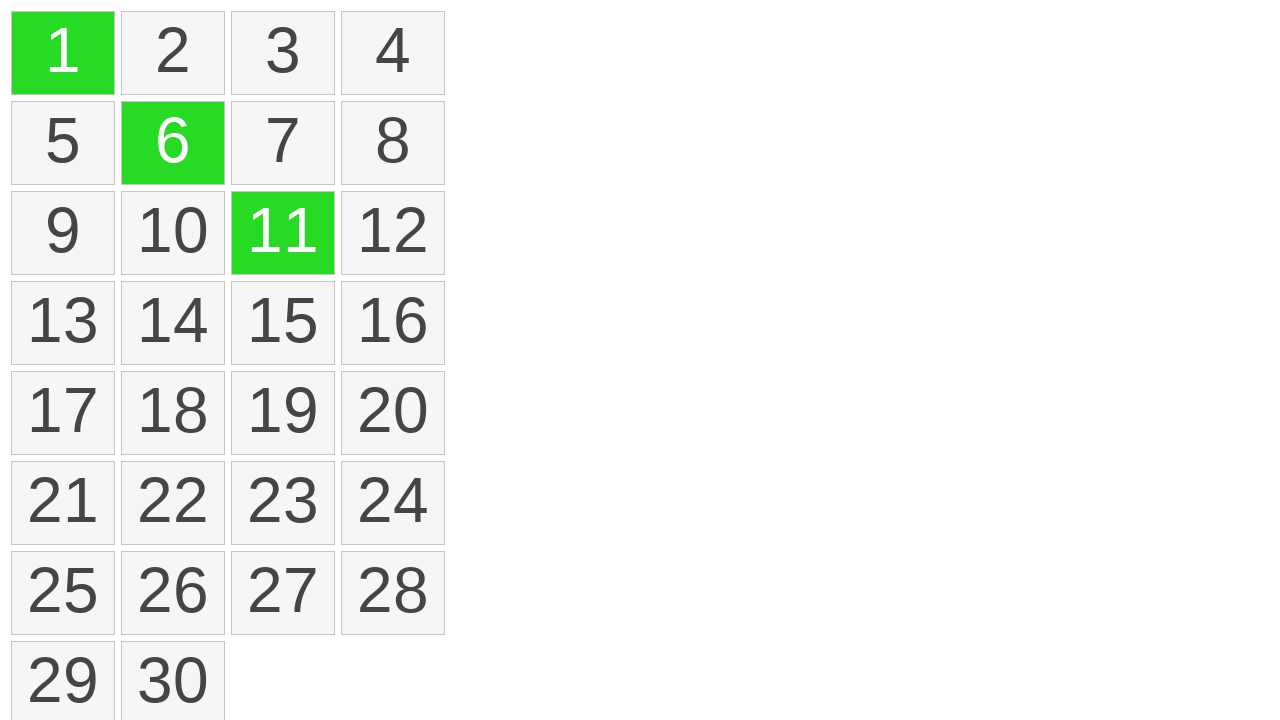

Verified that selected items are highlighted with ui-selected class
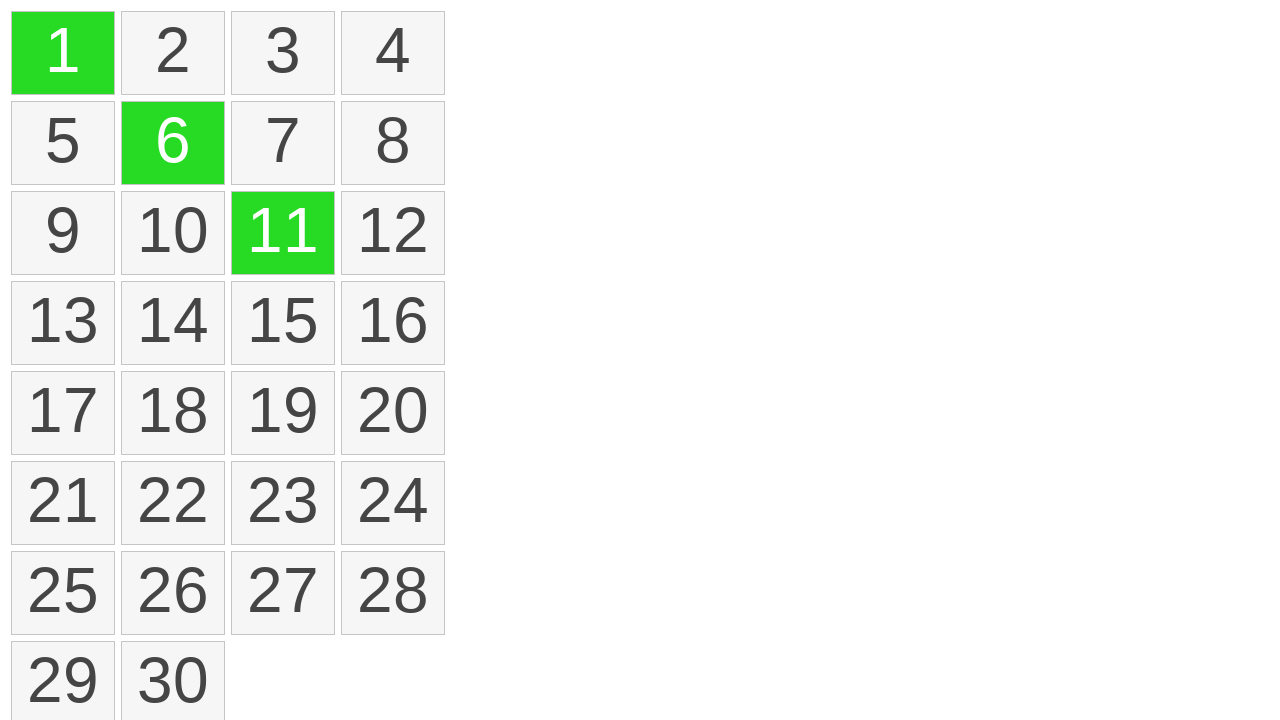

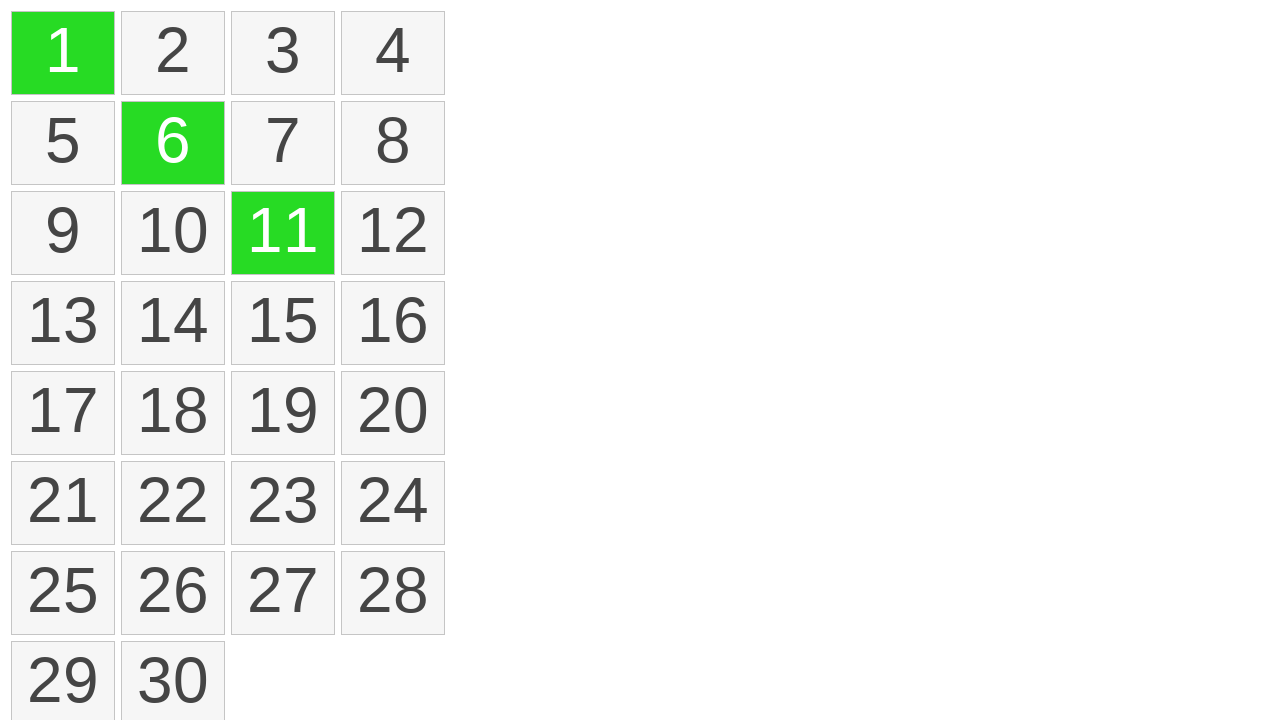